Tests a calculator web application by entering two numbers (20 and 30), clicking the calculate button, and verifying the result is displayed

Starting URL: https://testpages.herokuapp.com/styled/calculator

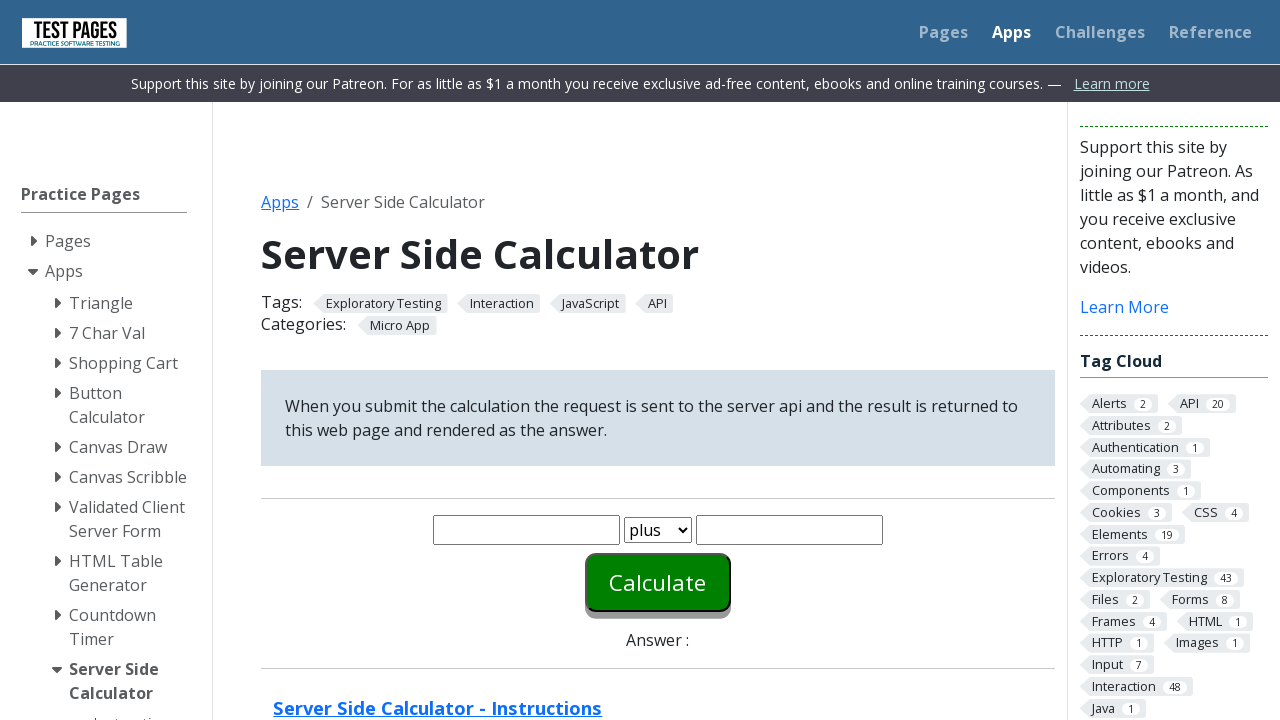

Entered first number (20) in the first input box on #number1
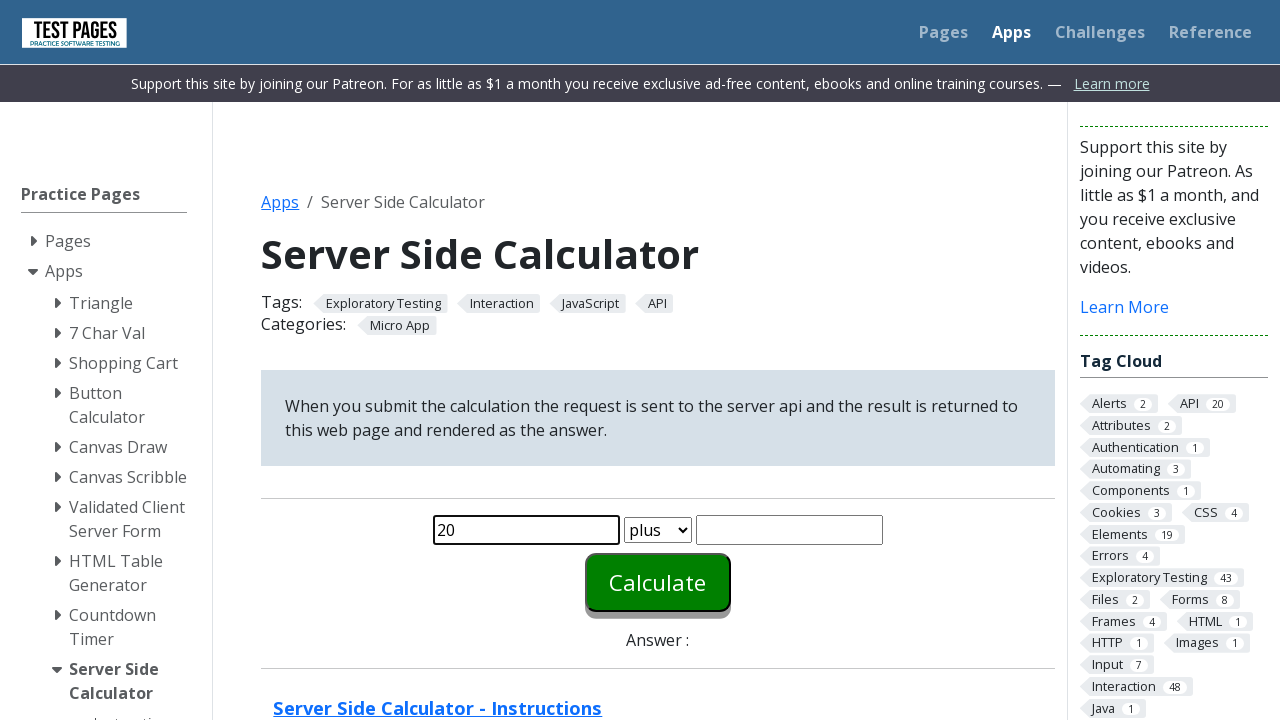

Entered second number (30) in the second input box on #number2
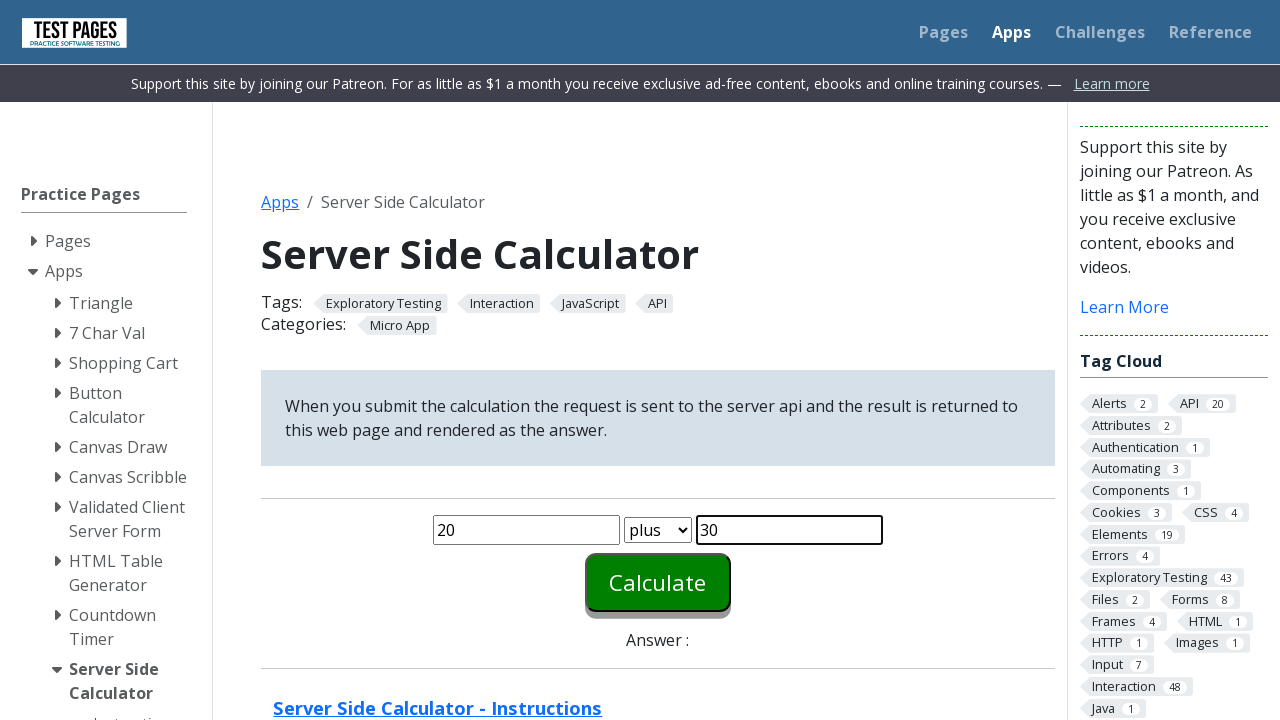

Clicked the calculate button at (658, 582) on #calculate
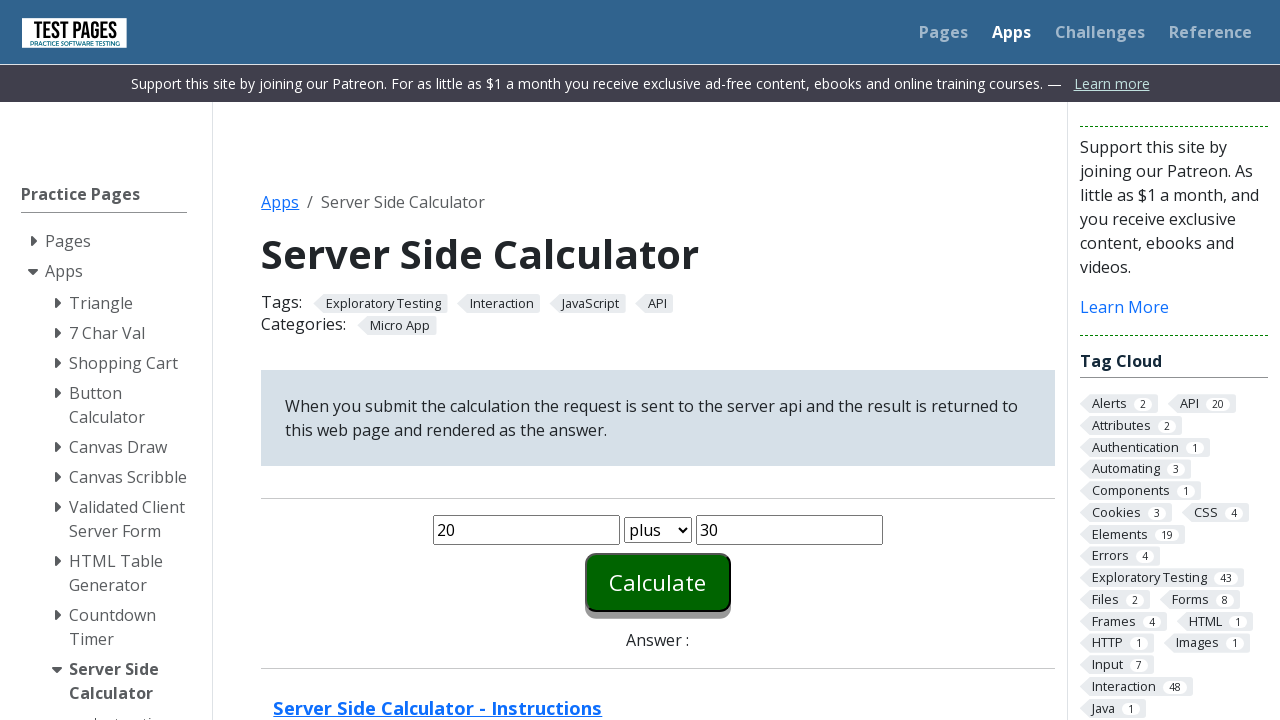

Calculator result displayed
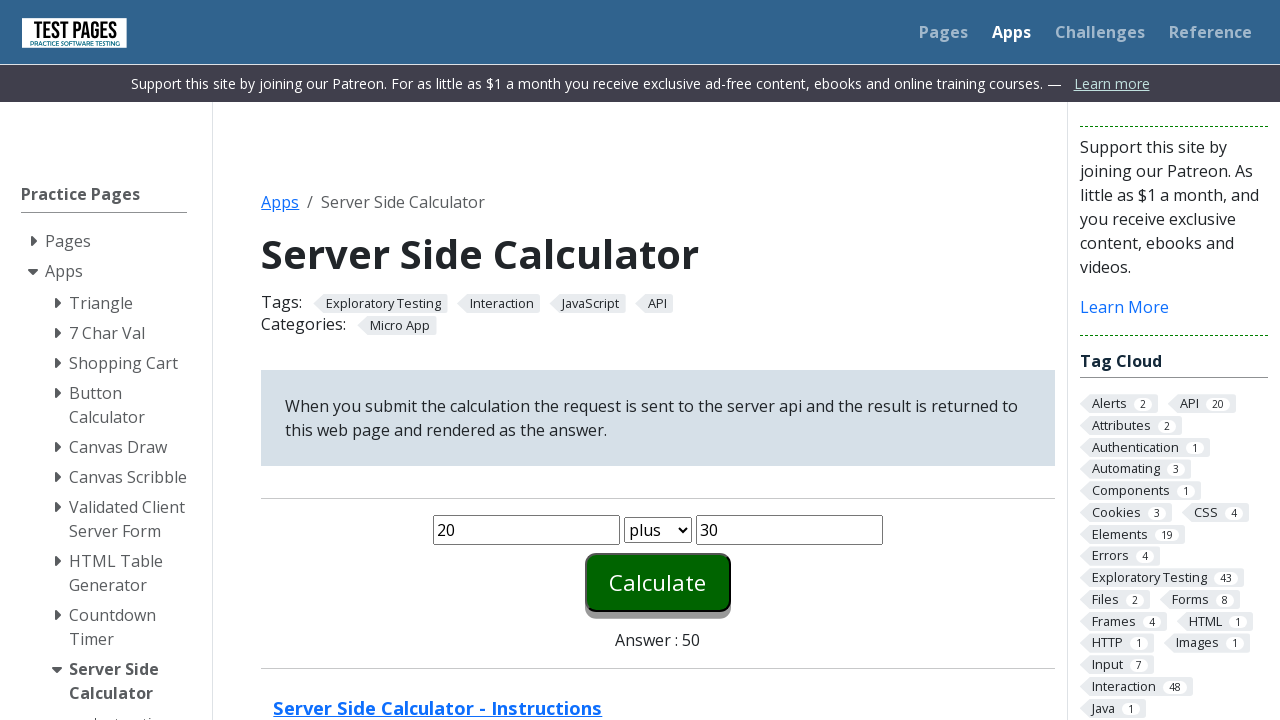

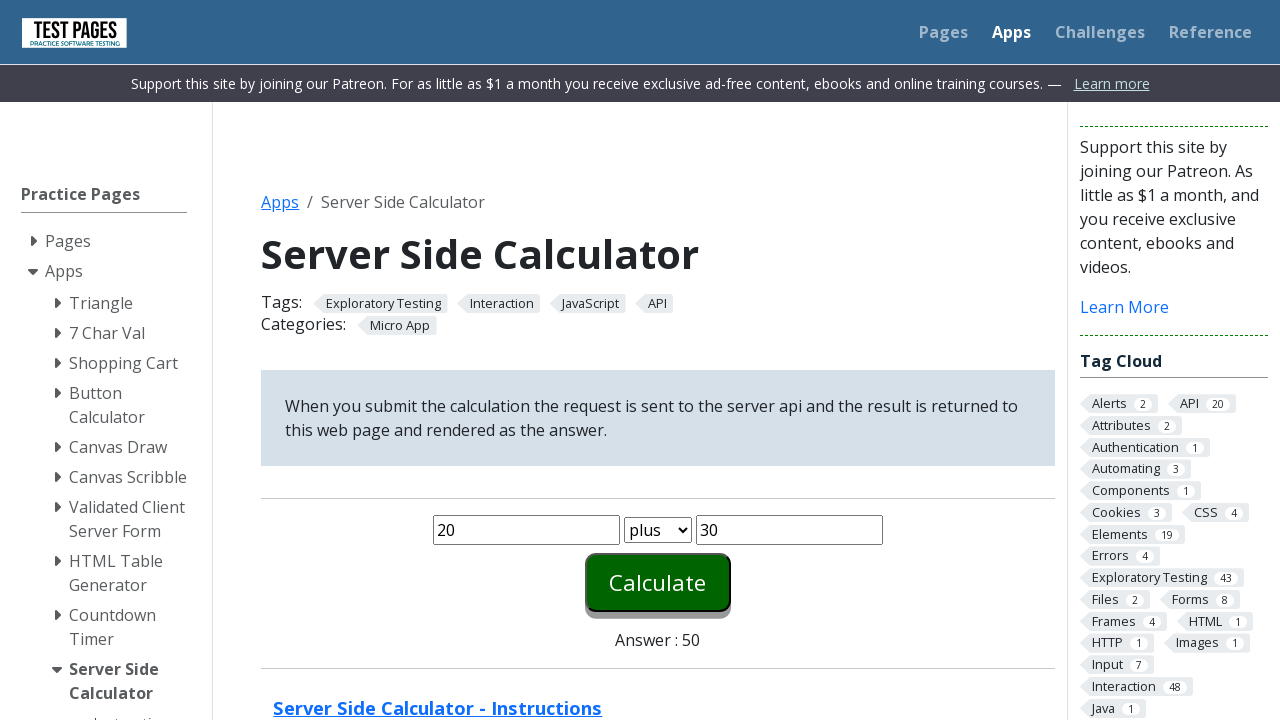